Tests the passenger dropdown functionality by opening the dropdown, incrementing the adult passenger count 4 times using a loop, and then closing the dropdown

Starting URL: https://rahulshettyacademy.com/dropdownsPractise/

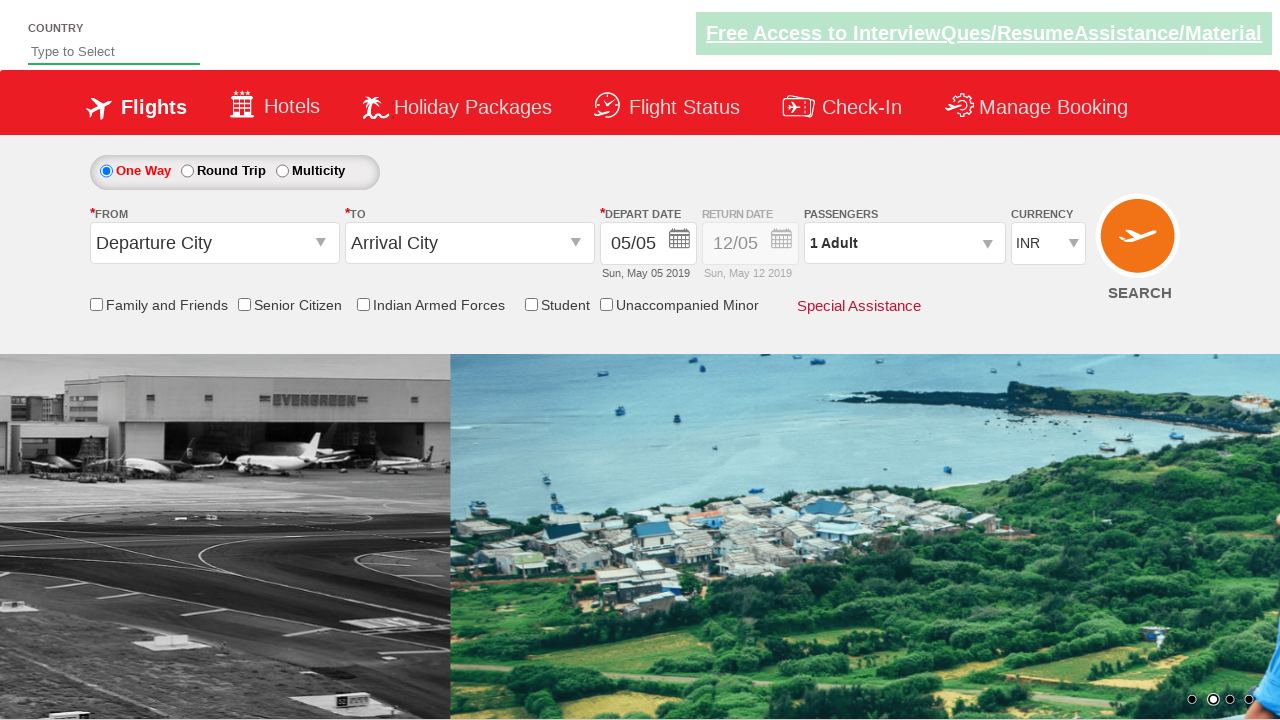

Waited for passenger info section to load
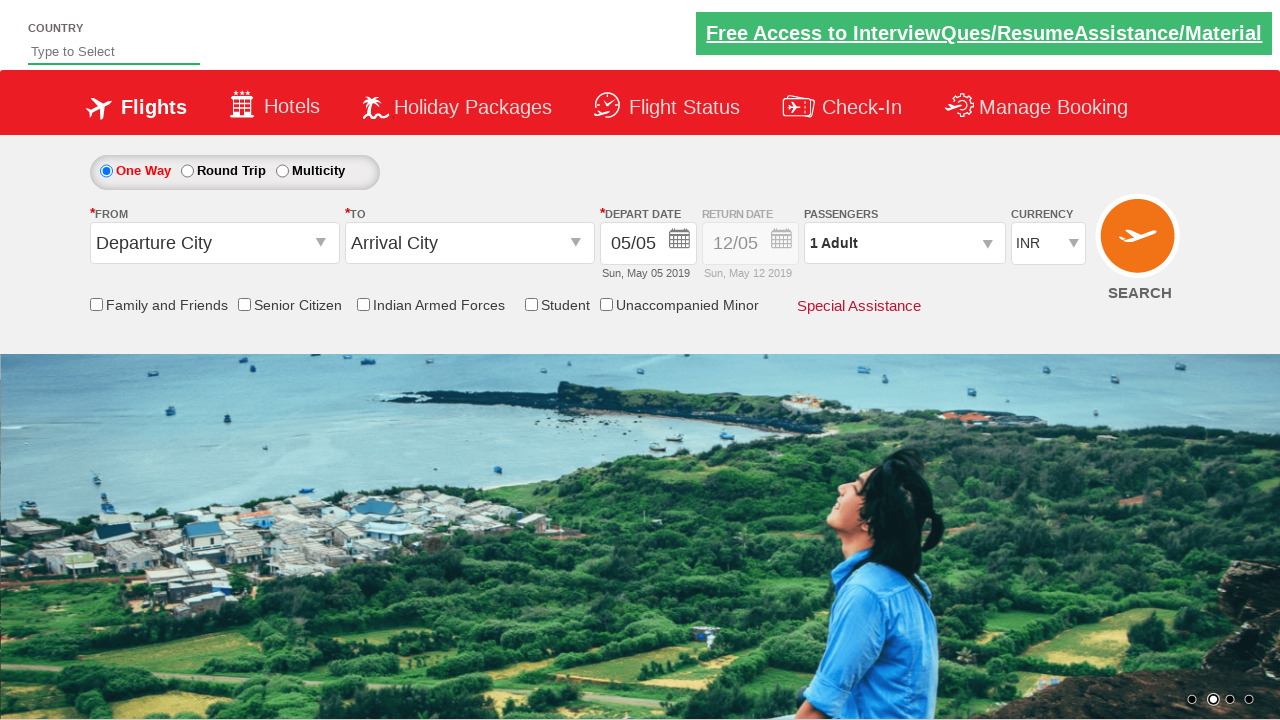

Clicked passenger dropdown to open it at (904, 243) on #divpaxinfo
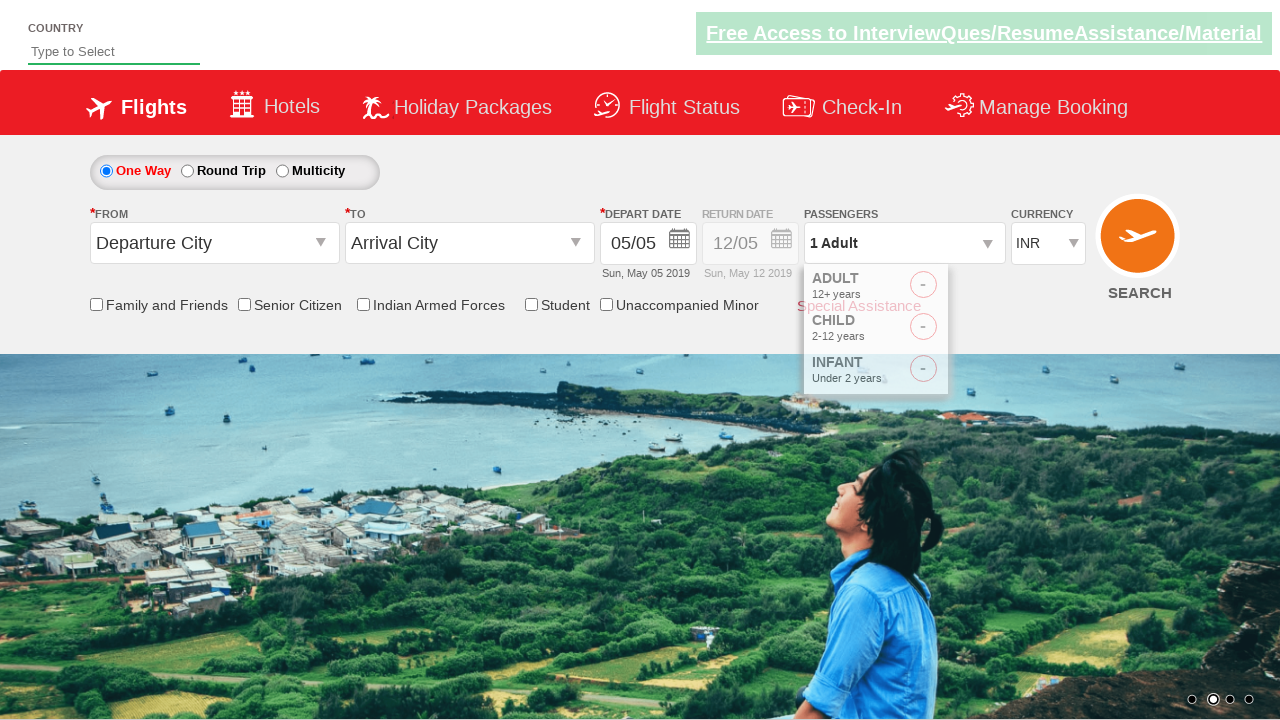

Incremented adult passenger count (iteration 1 of 4) at (982, 288) on #hrefIncAdt
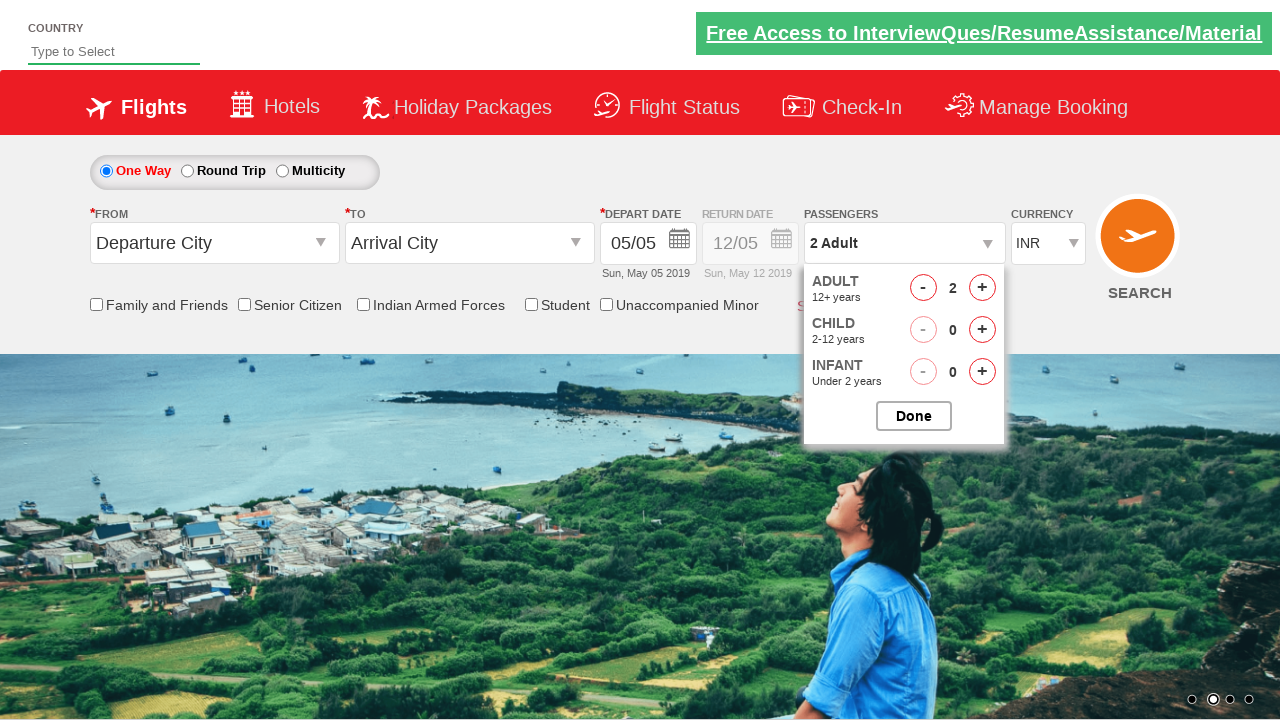

Incremented adult passenger count (iteration 2 of 4) at (982, 288) on #hrefIncAdt
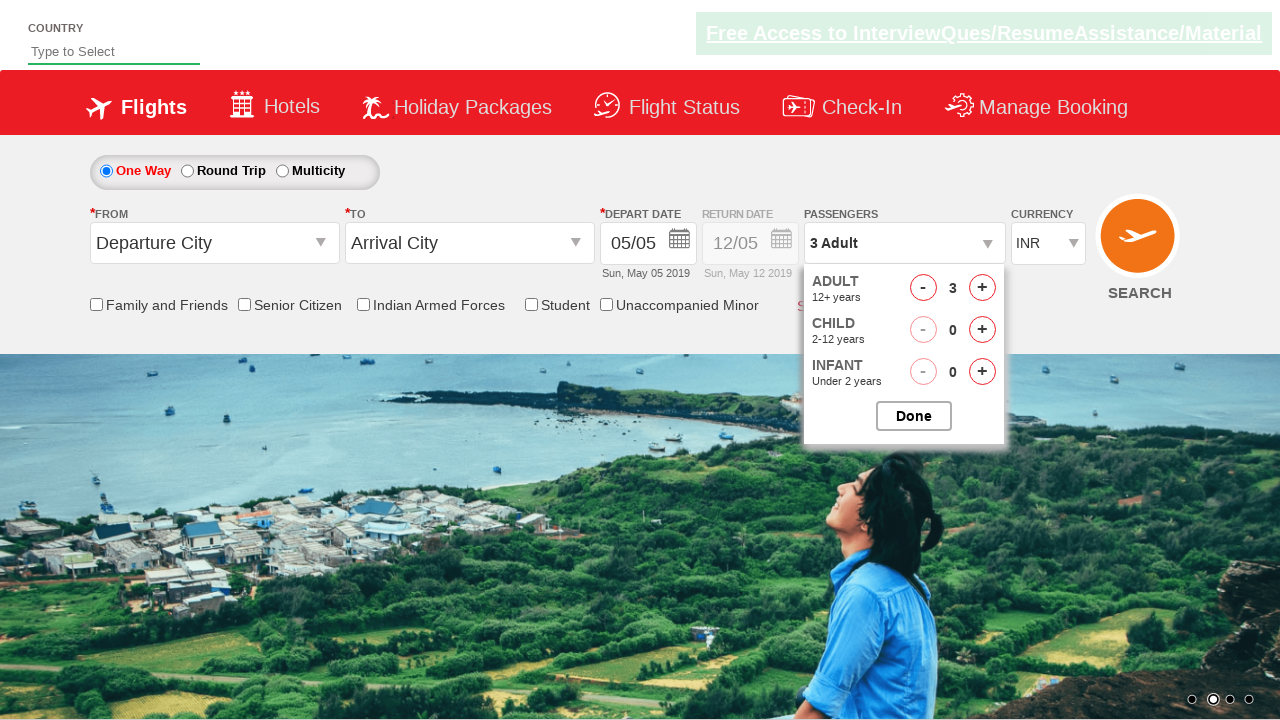

Incremented adult passenger count (iteration 3 of 4) at (982, 288) on #hrefIncAdt
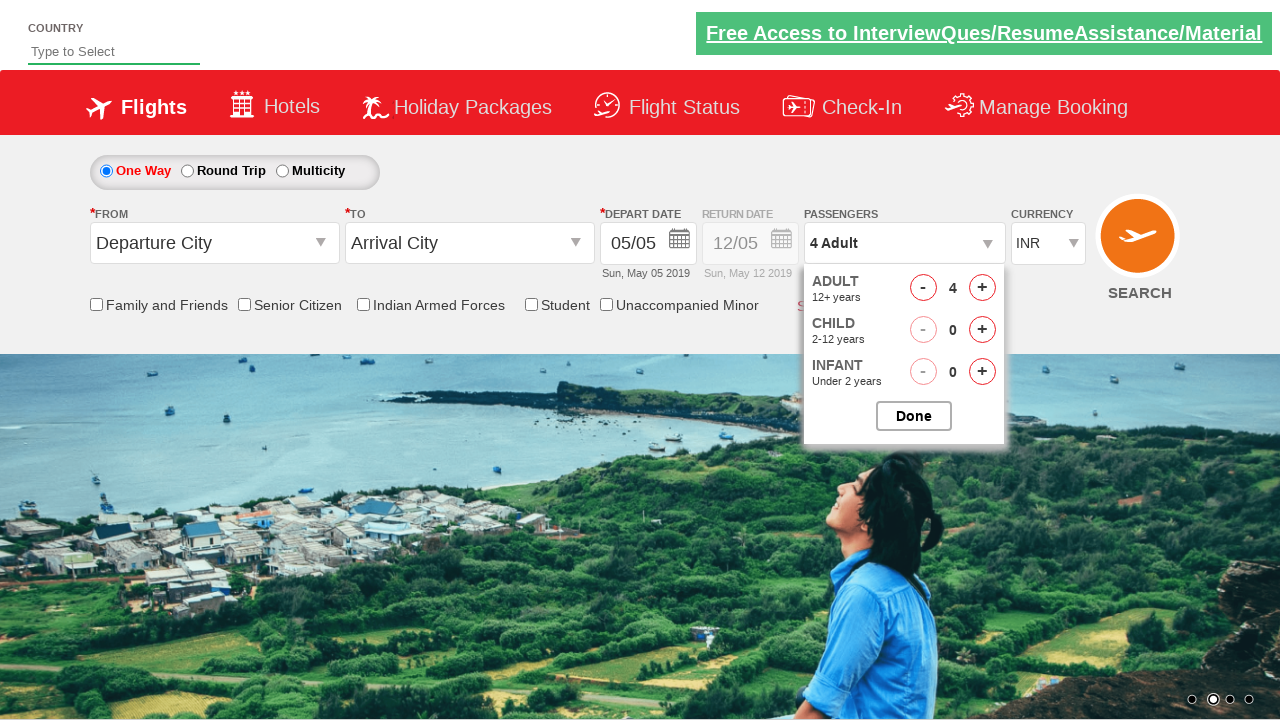

Incremented adult passenger count (iteration 4 of 4) at (982, 288) on #hrefIncAdt
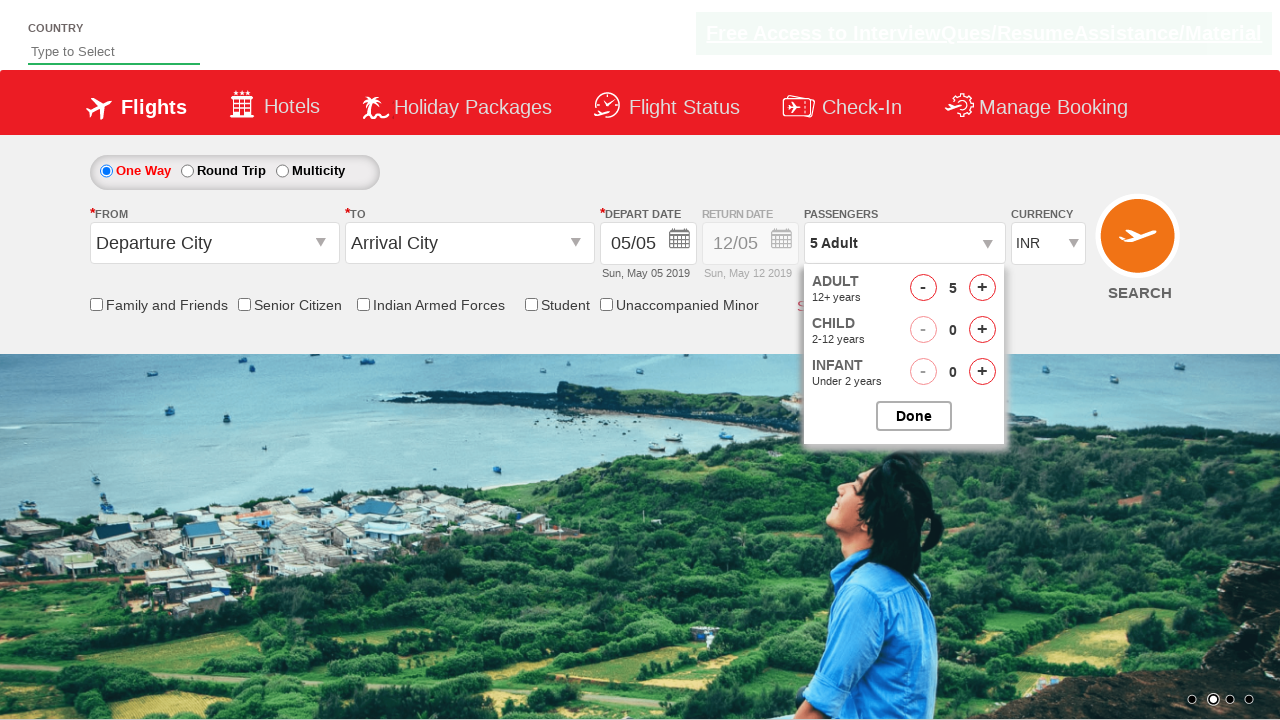

Closed the passenger dropdown at (914, 416) on #btnclosepaxoption
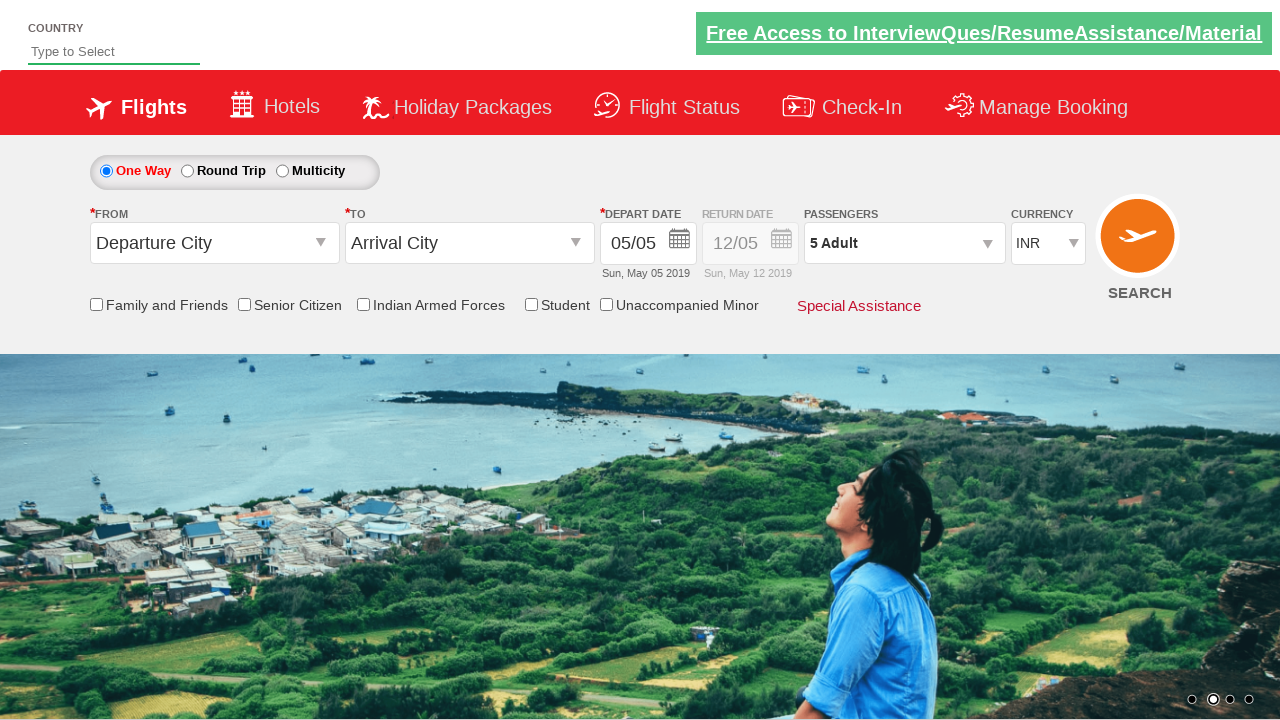

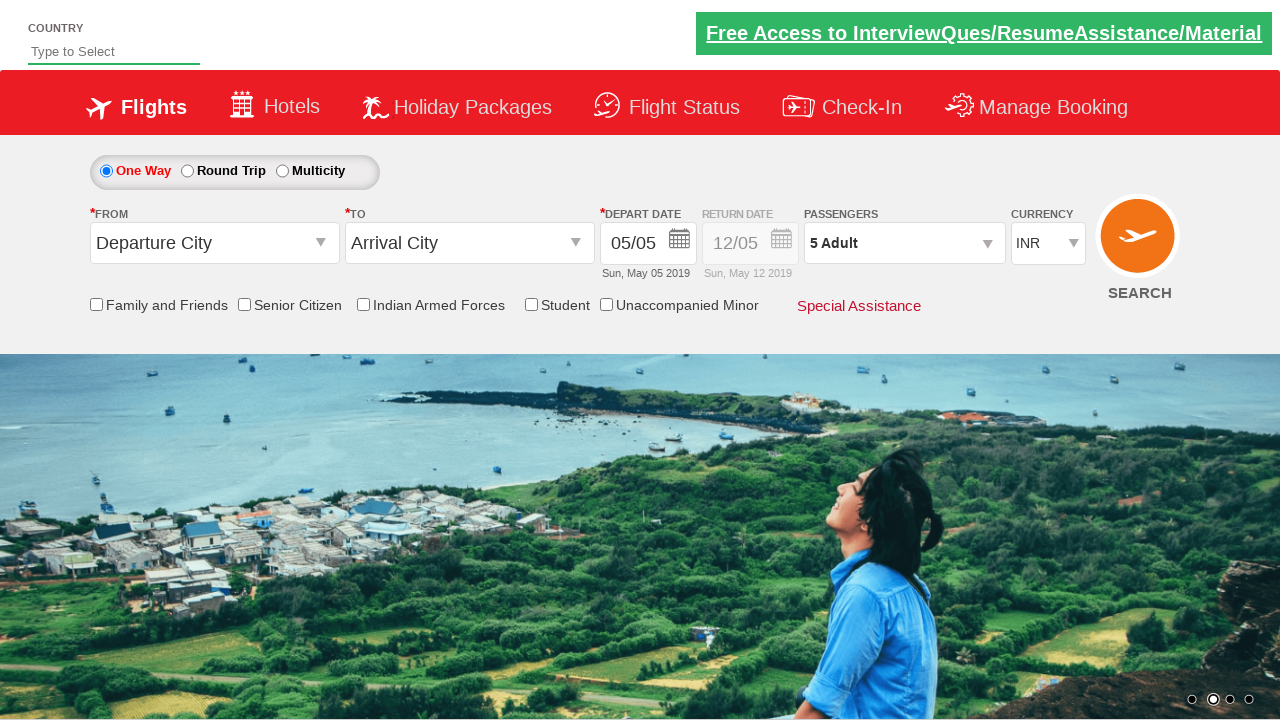